Tests window handling by opening a new browser window, switching between windows, and verifying the window context

Starting URL: https://chandanachaitanya.github.io/selenium-practice-site/?languages=Java&enterText=

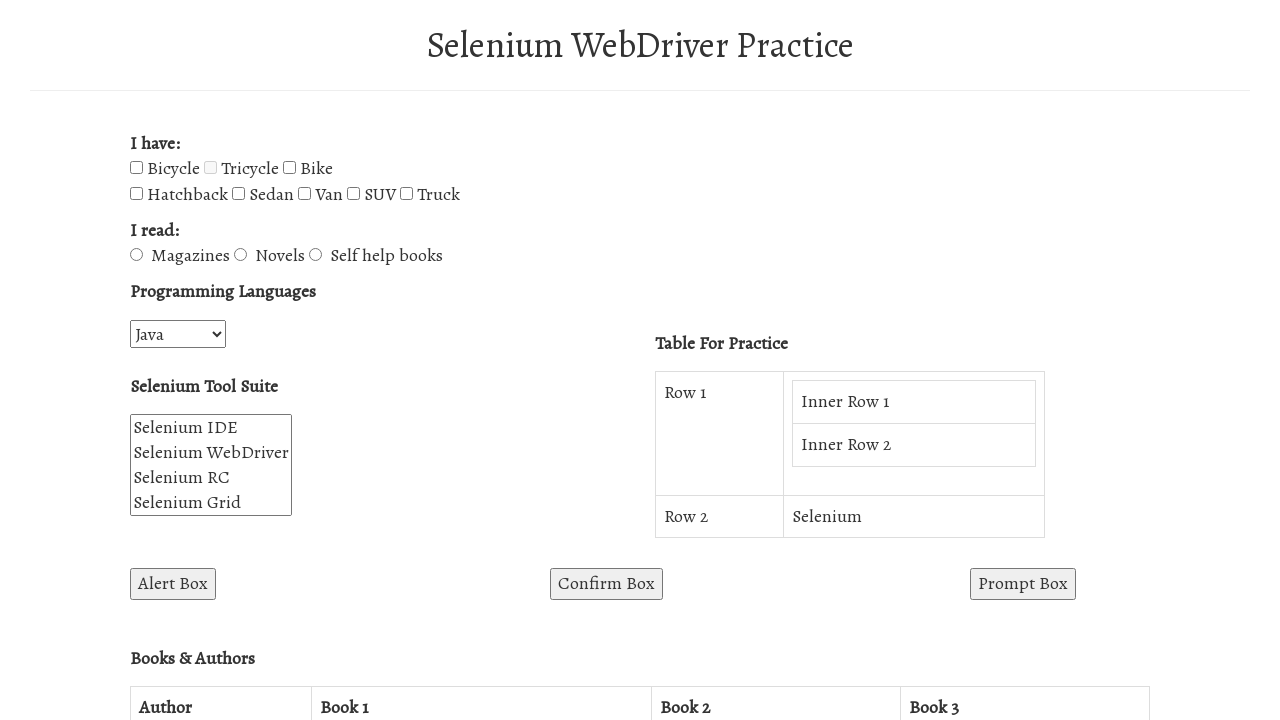

Clicked button to open new window at (775, 360) on #win2
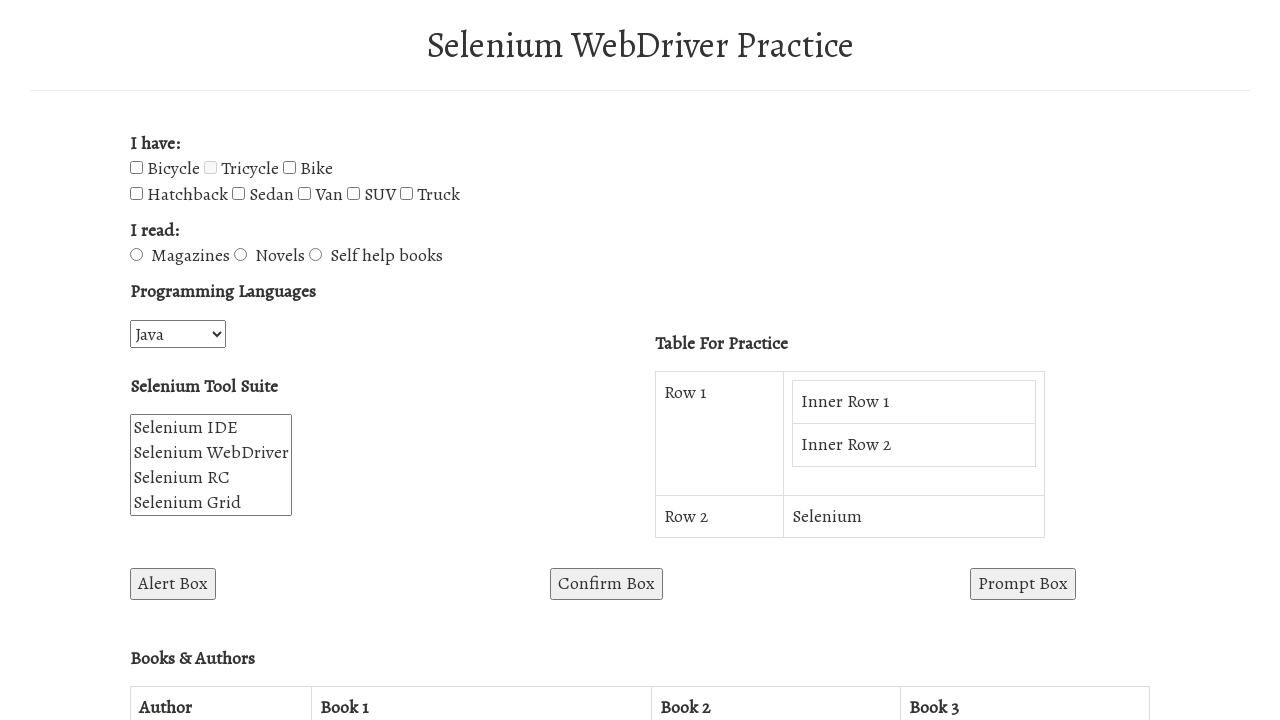

New window opened and context captured
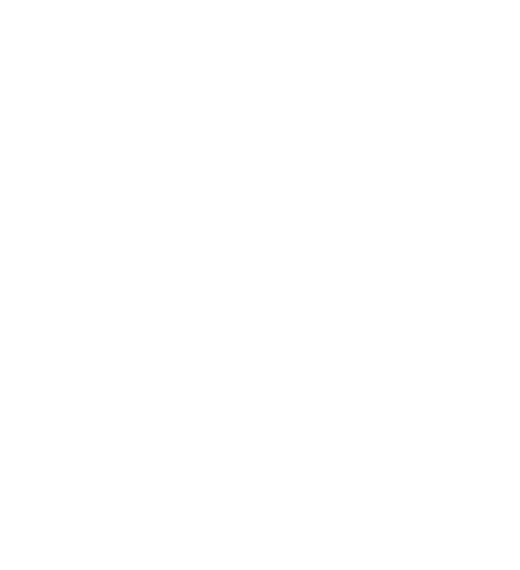

Retrieved new window title: 
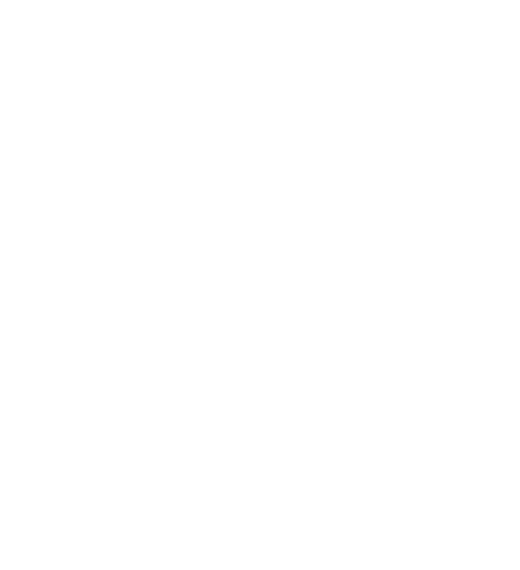

Retrieved original window title: WebDriver Demo Website
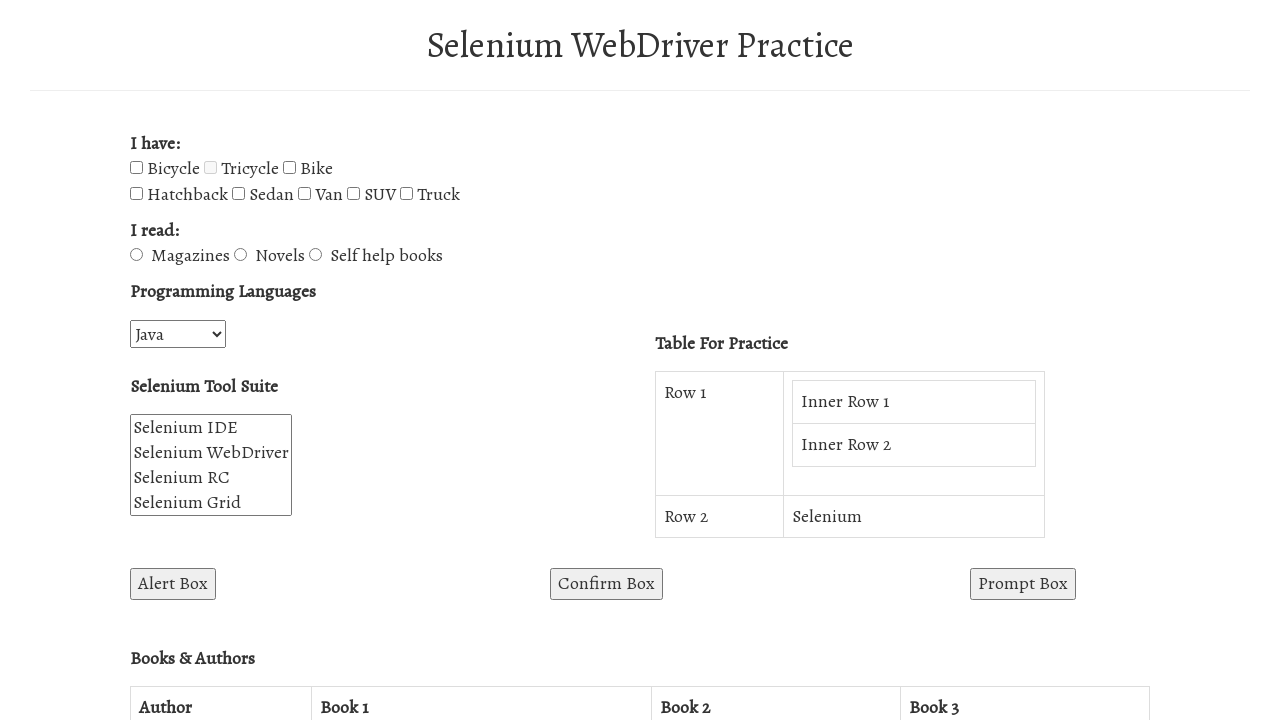

Closed the new window
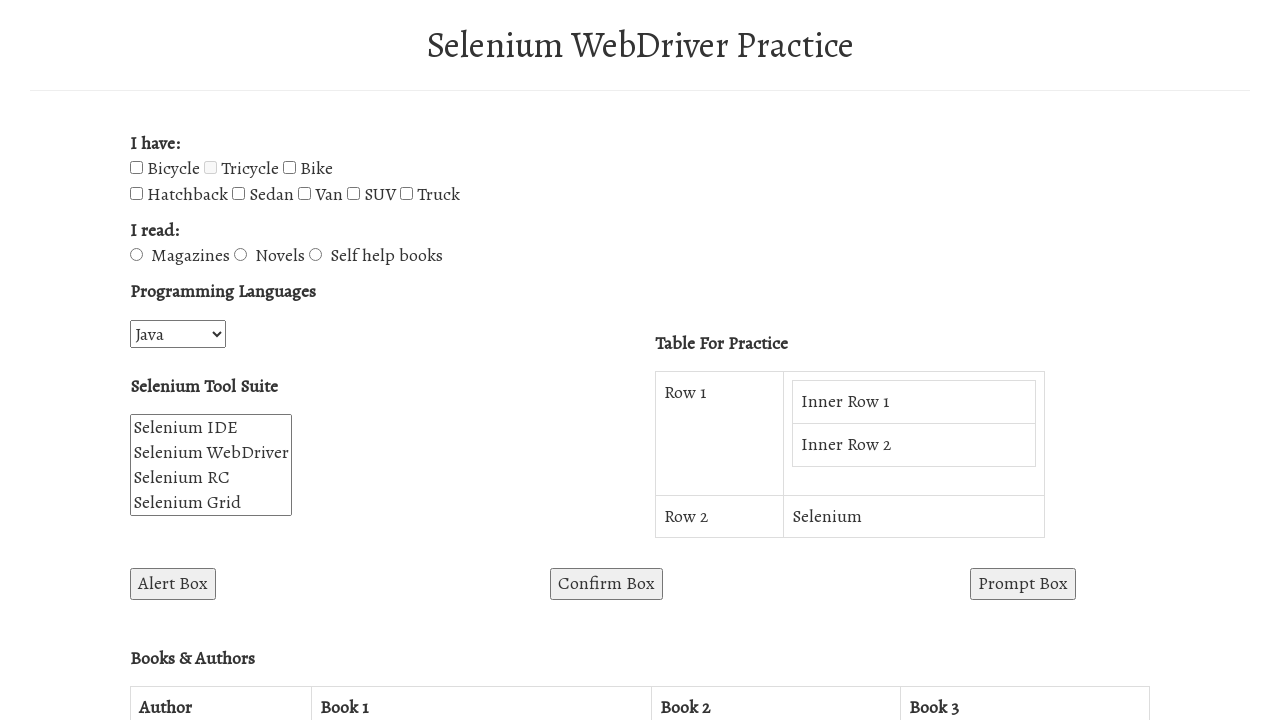

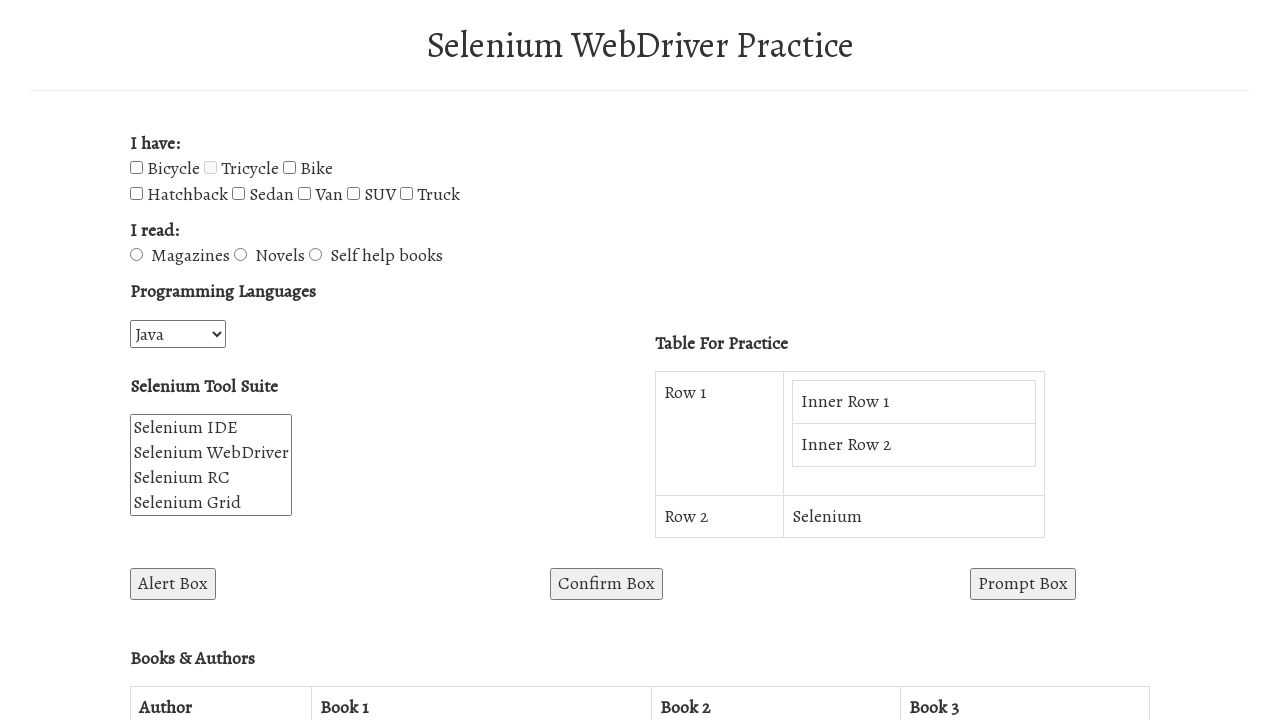